Navigates to Binance XRP/USDT futures trading page and waits for the page to fully load

Starting URL: https://www.binance.com/ko/futures/XRPUSDT

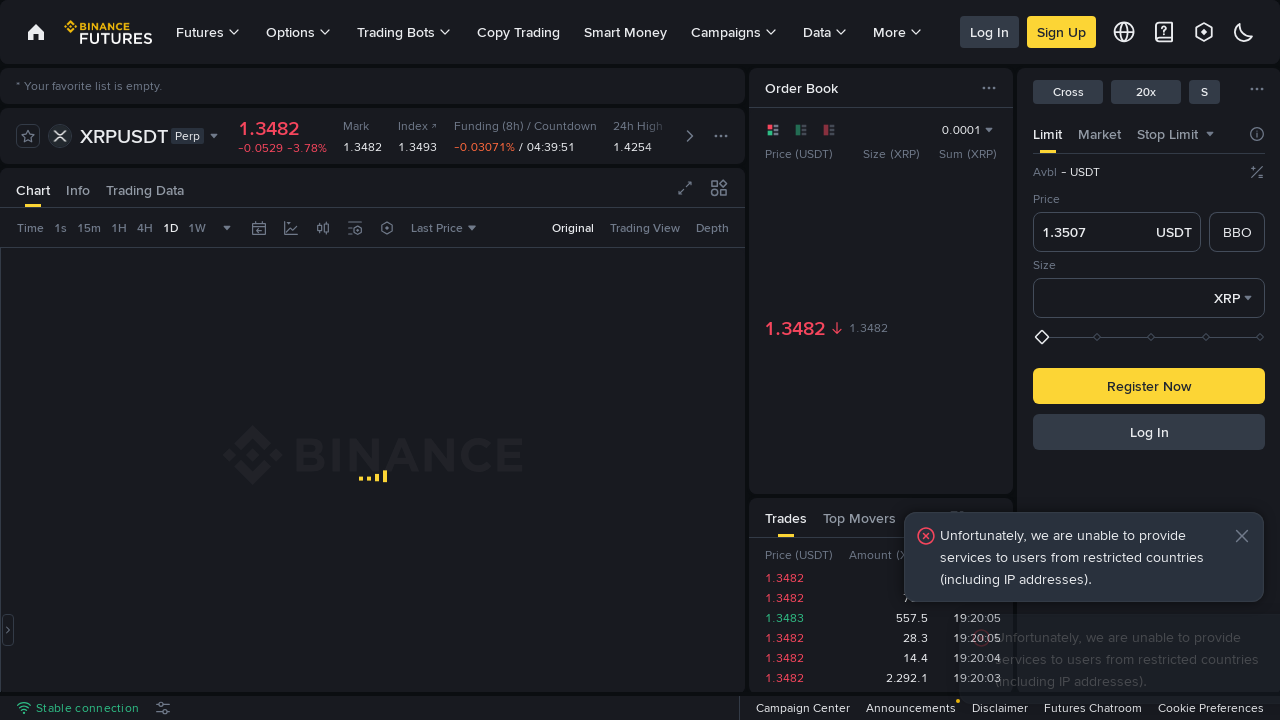

Waited for page network idle state - Binance XRP/USDT futures page loaded
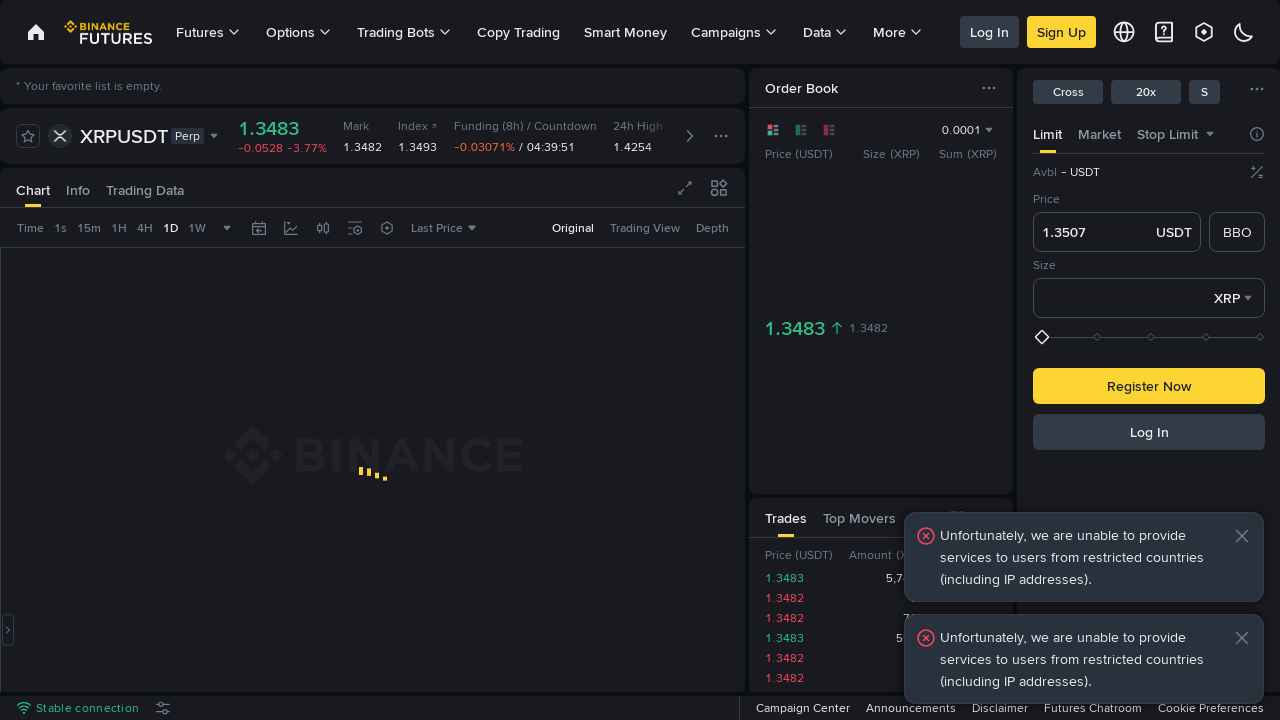

Trading chart or main futures content became visible
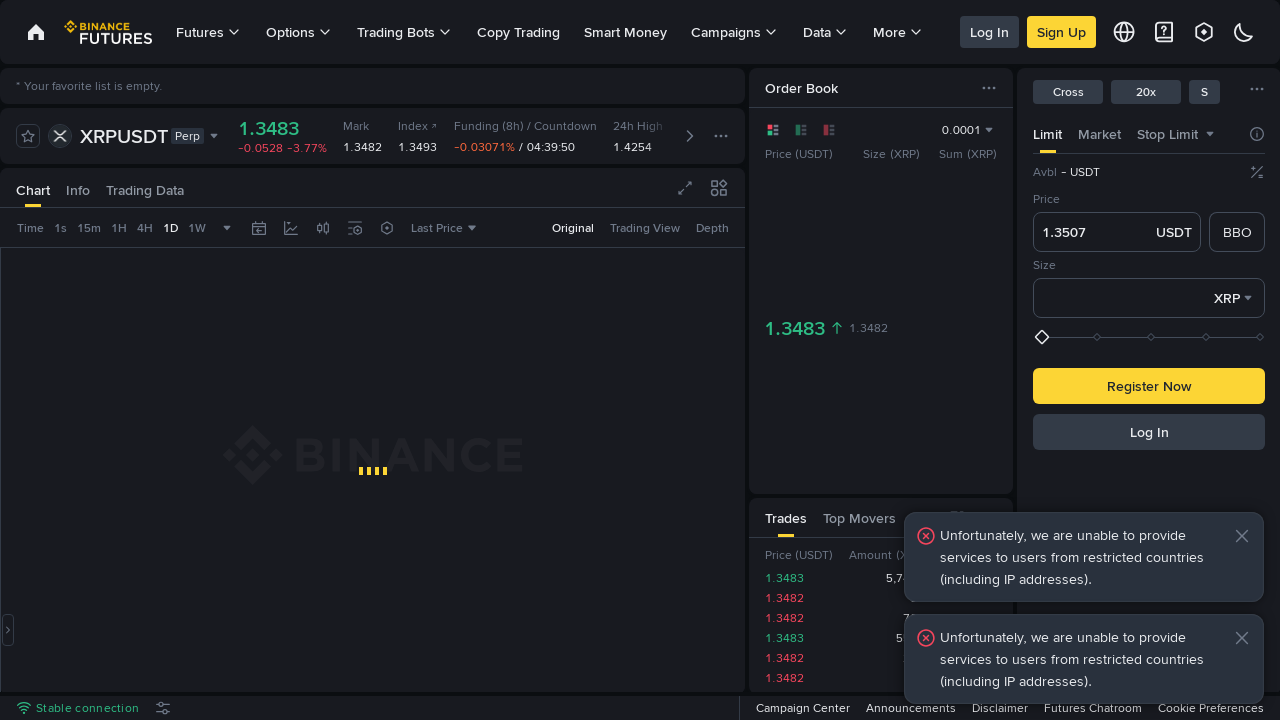

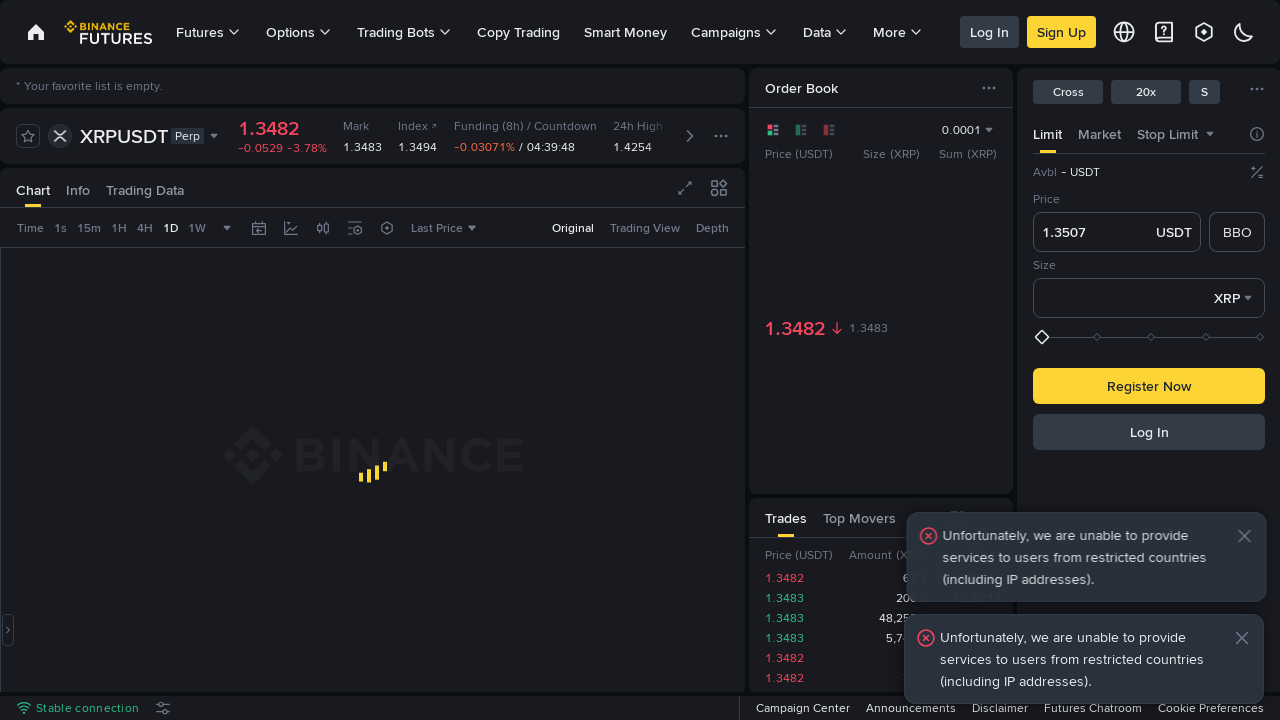